Tests right-click context menu functionality by performing a right-click action on a button element

Starting URL: https://swisnl.github.io/jQuery-contextMenu/demo.html

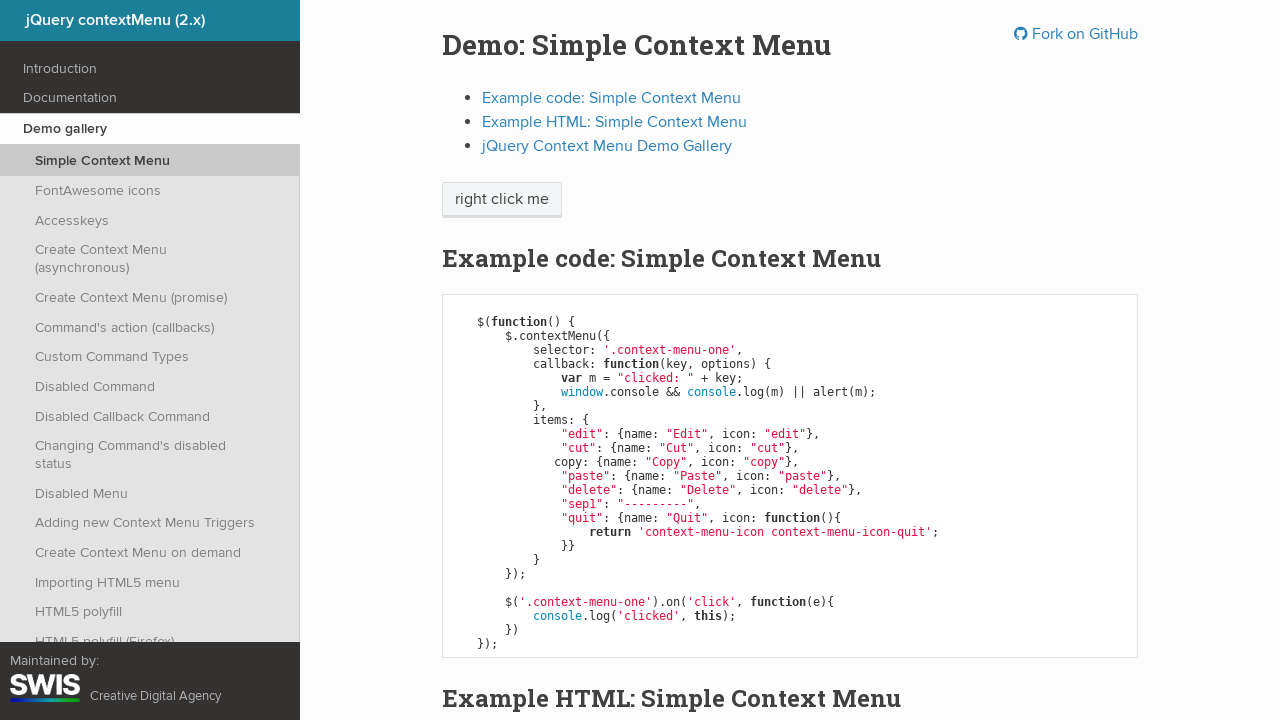

Located the button element for right-click action
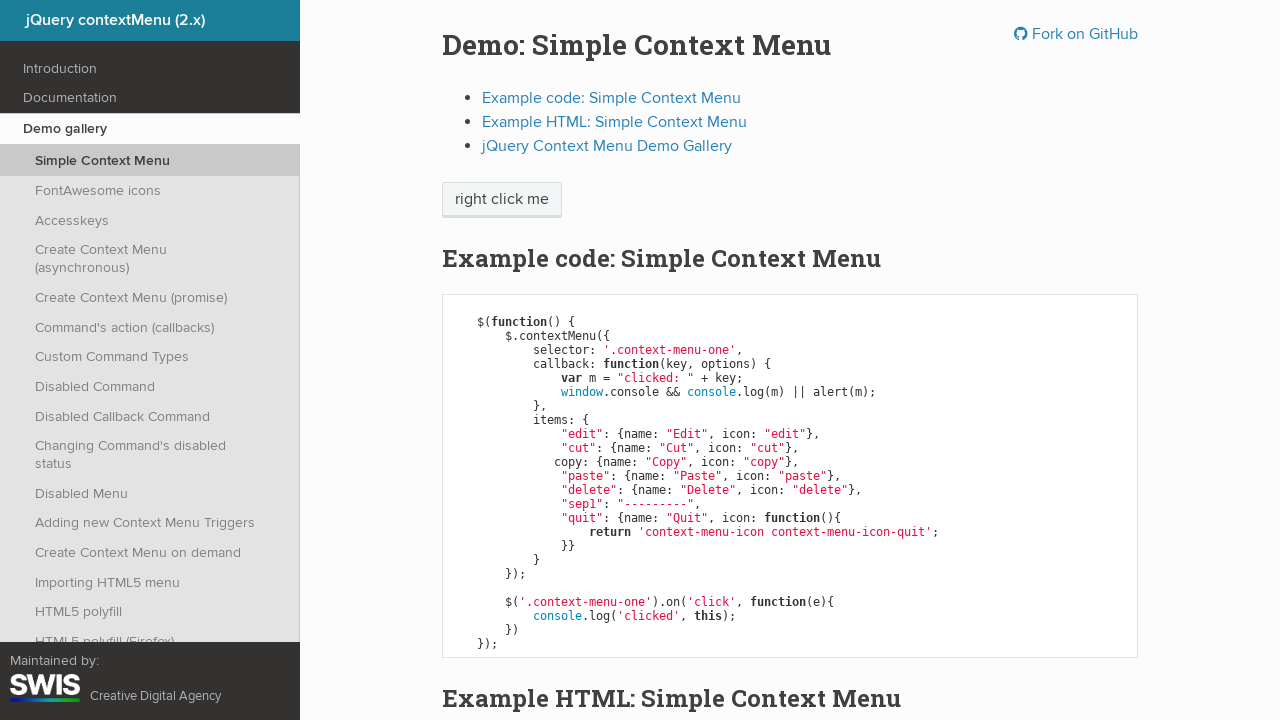

Performed right-click on the button element at (502, 200) on span.context-menu-one.btn.btn-neutral
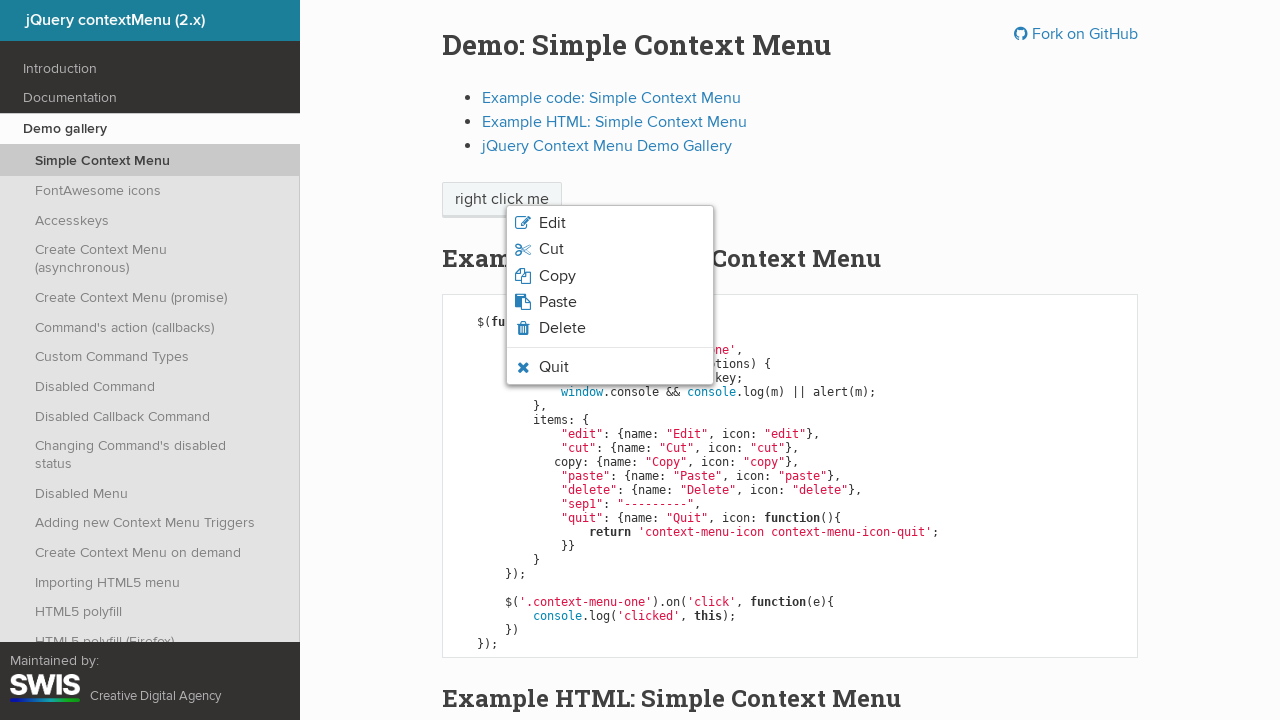

Context menu appeared after right-click
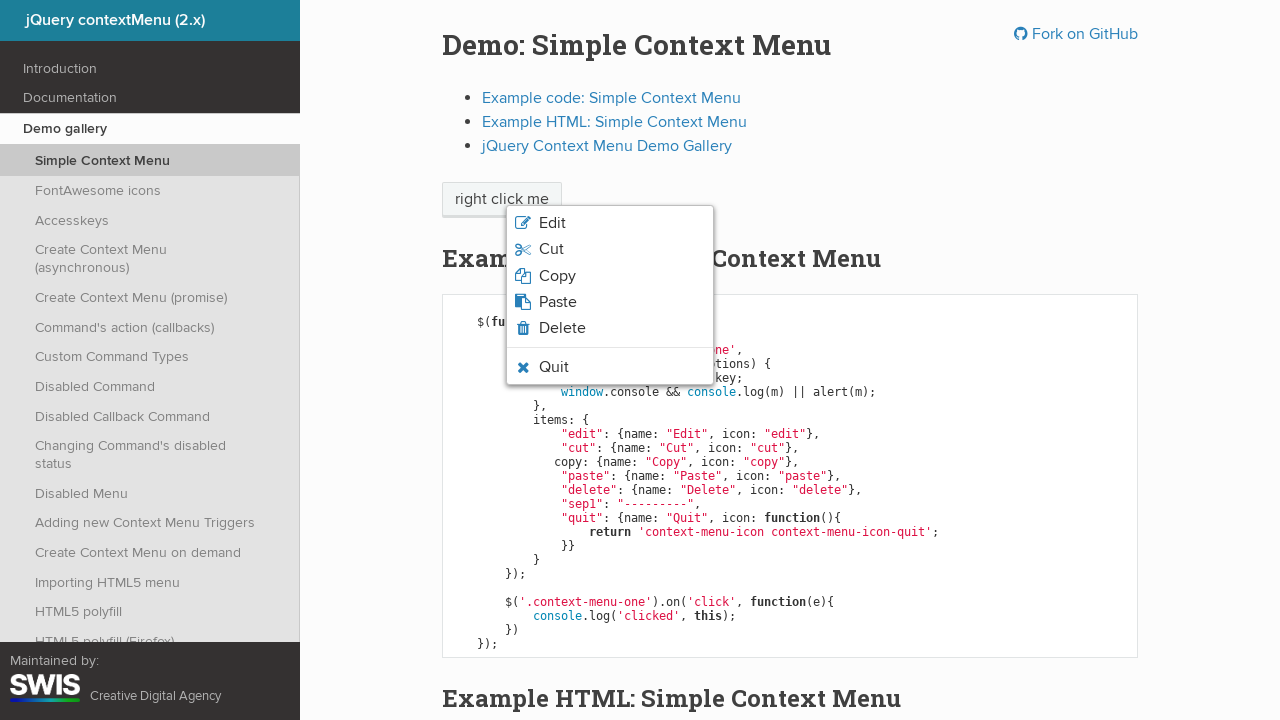

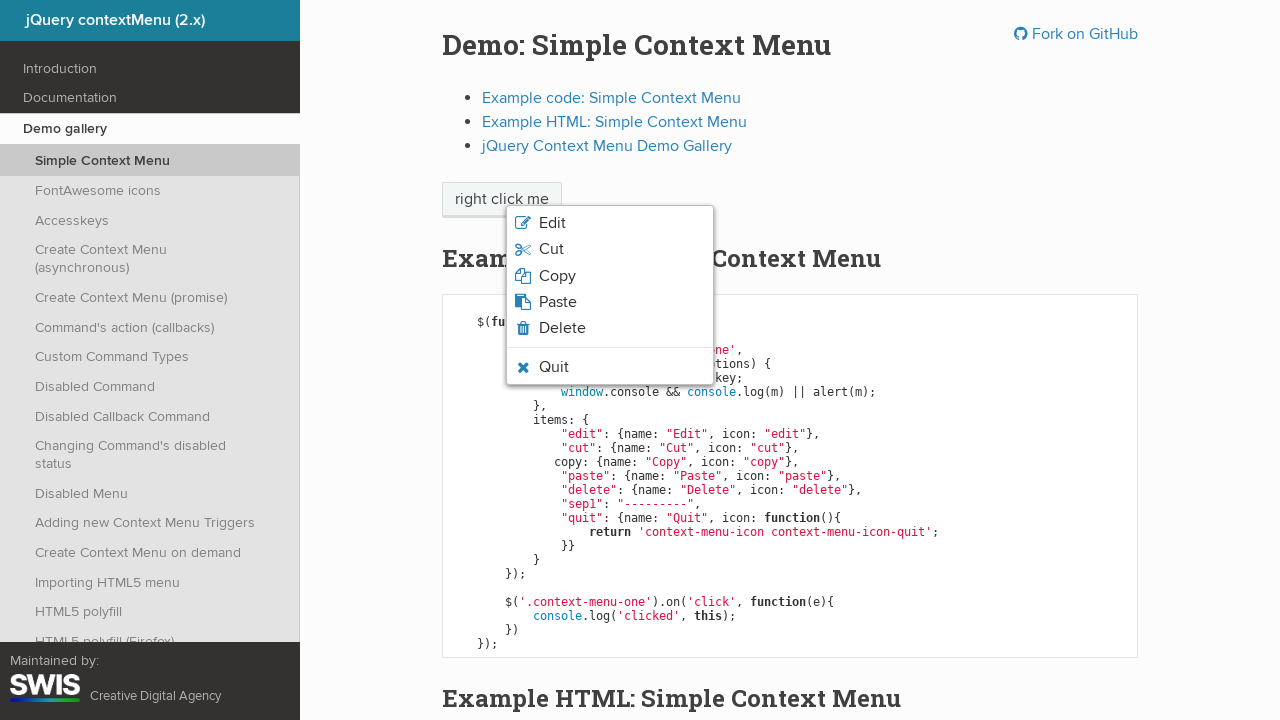